Tests form submission on an Angular practice page by filling name field, selecting checkbox, handling dropdown selection, and verifying success message

Starting URL: https://rahulshettyacademy.com/angularpractice

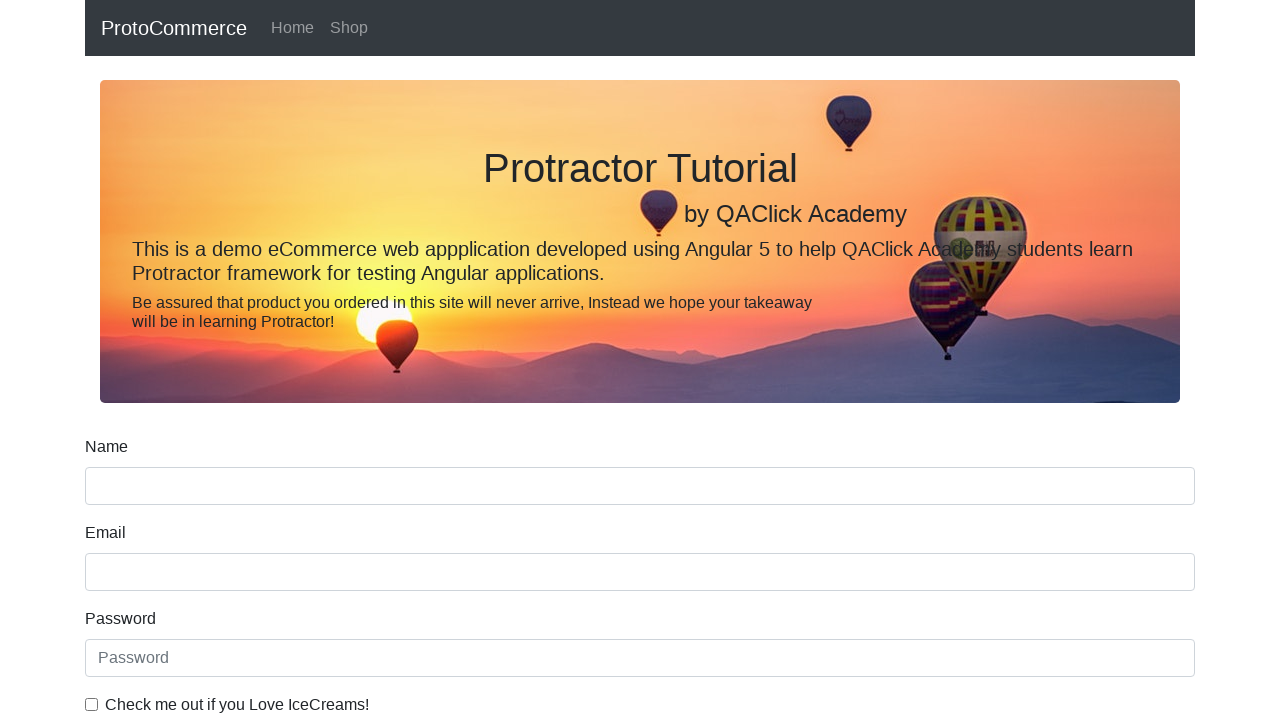

Filled name field with 'Hello' on input[name='name']
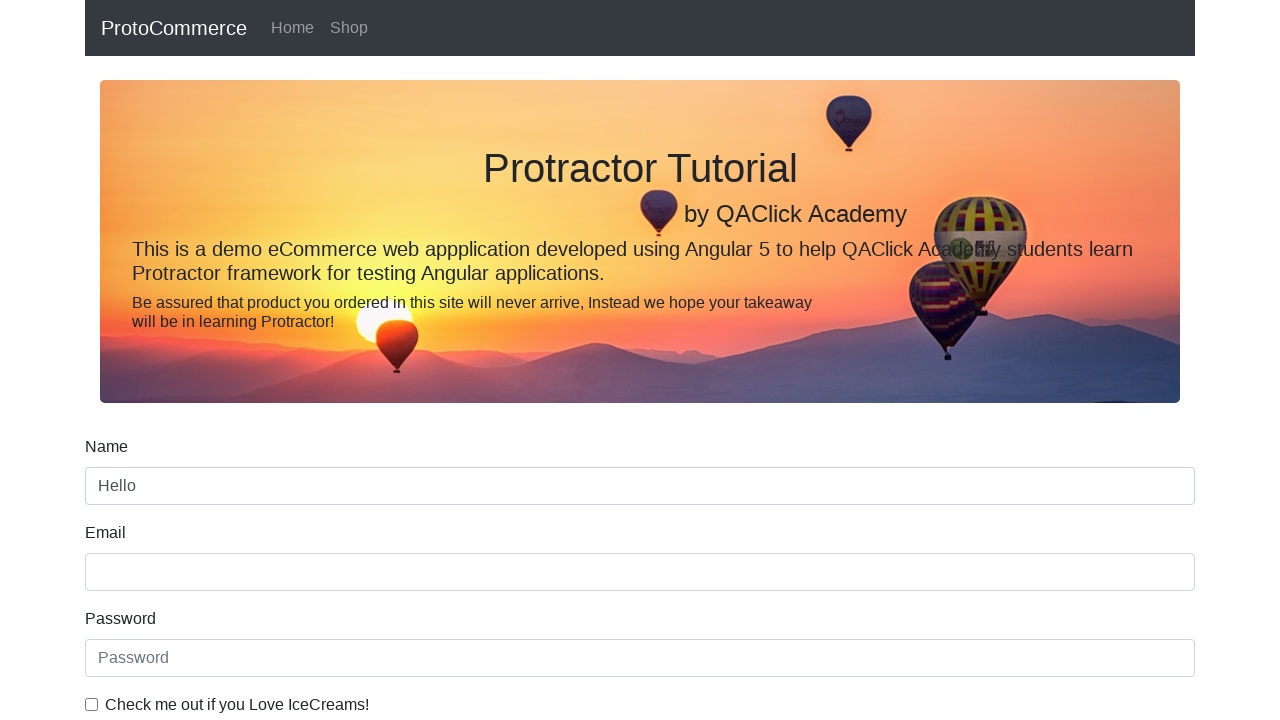

Overwrote name field with 'hello' on input[name='name']
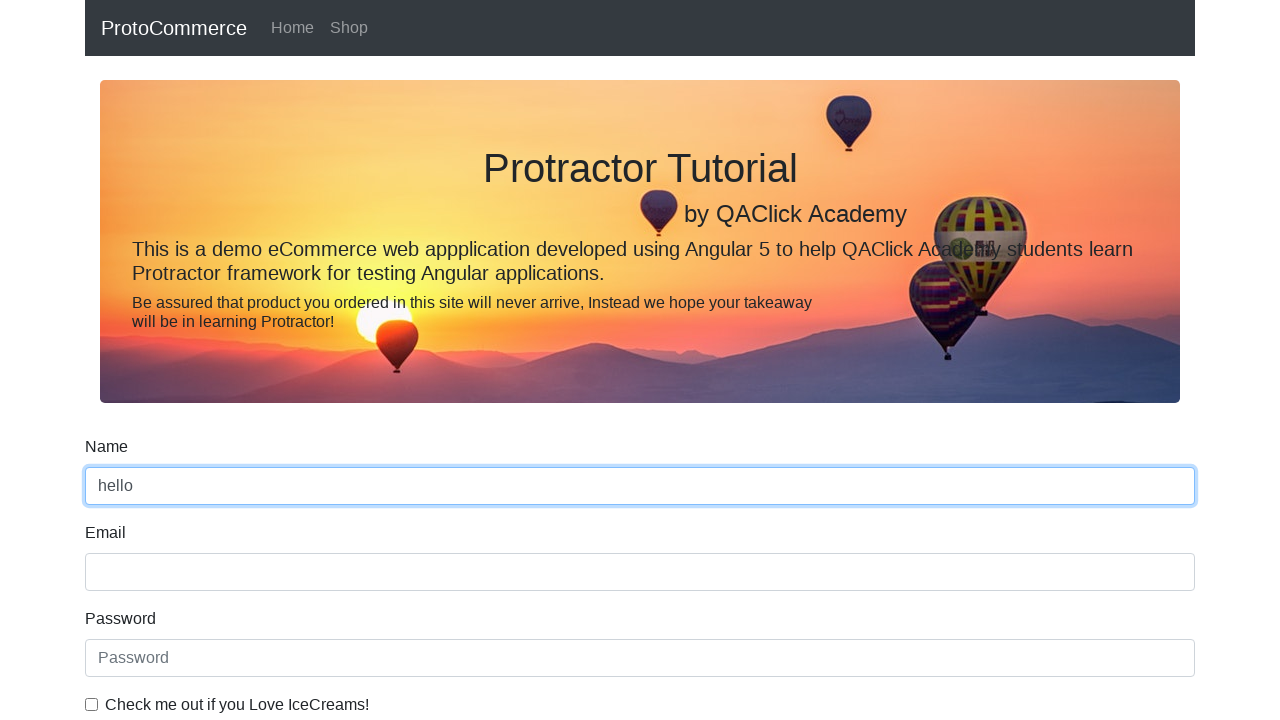

Checked the example checkbox at (92, 704) on #exampleCheck1
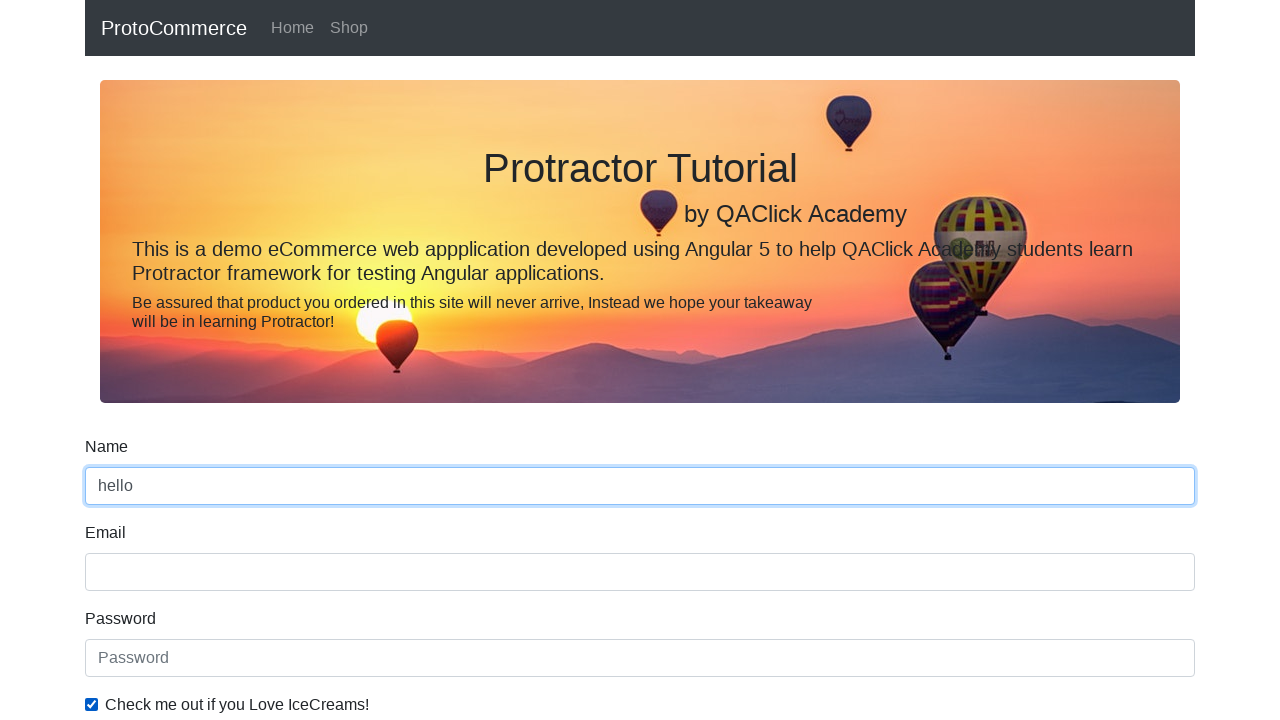

Clicked submit button to submit form at (123, 491) on xpath=//input[@type='submit']
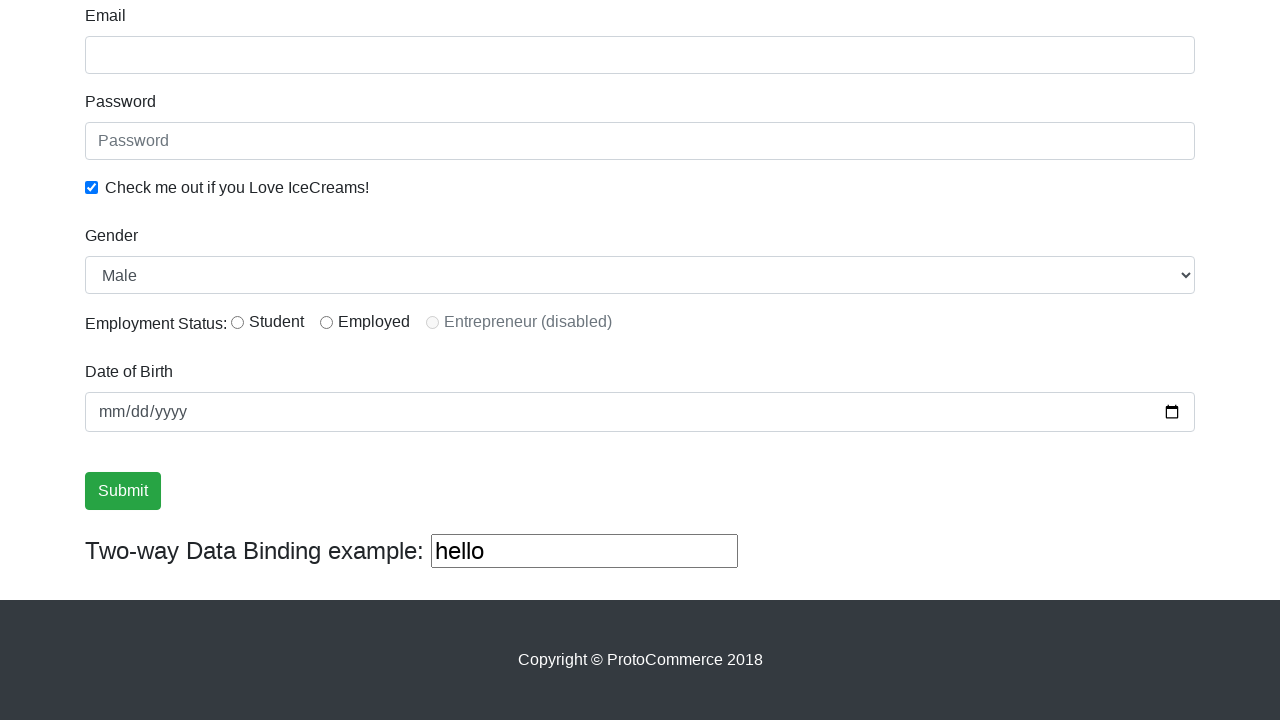

Selected 'Female' from dropdown on #exampleFormControlSelect1
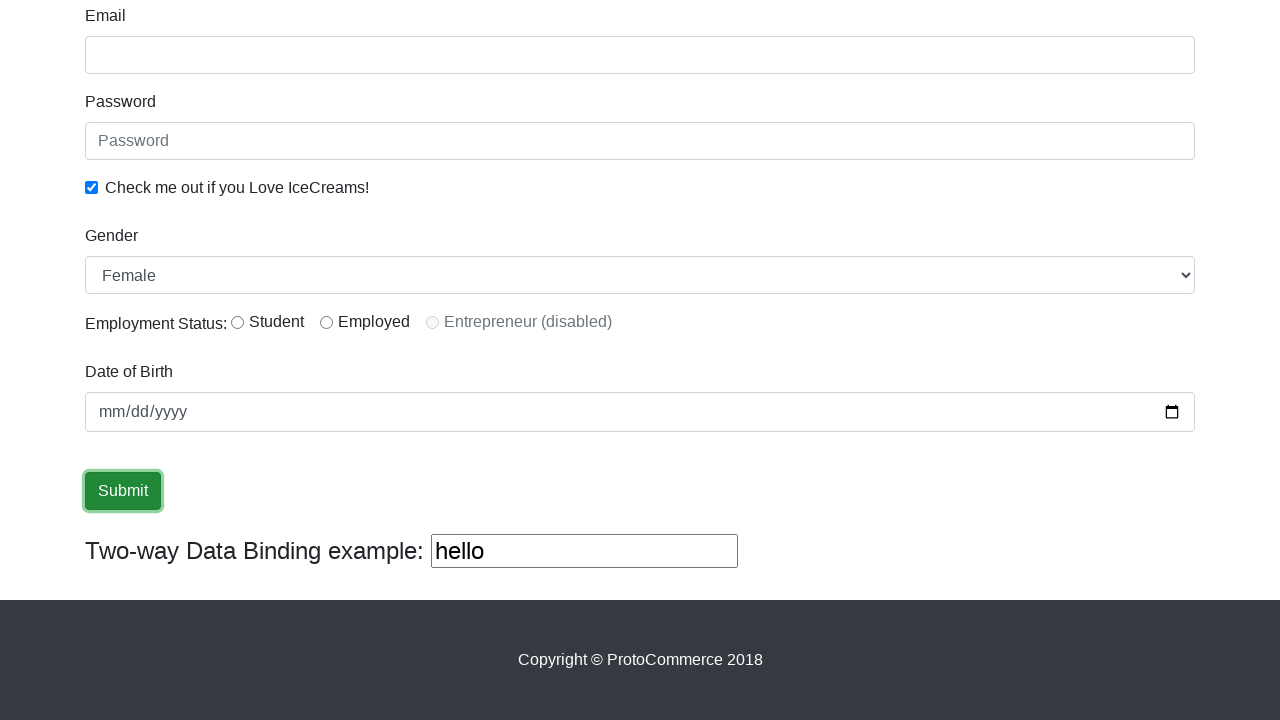

Selected option at index 0 (Male) from dropdown on #exampleFormControlSelect1
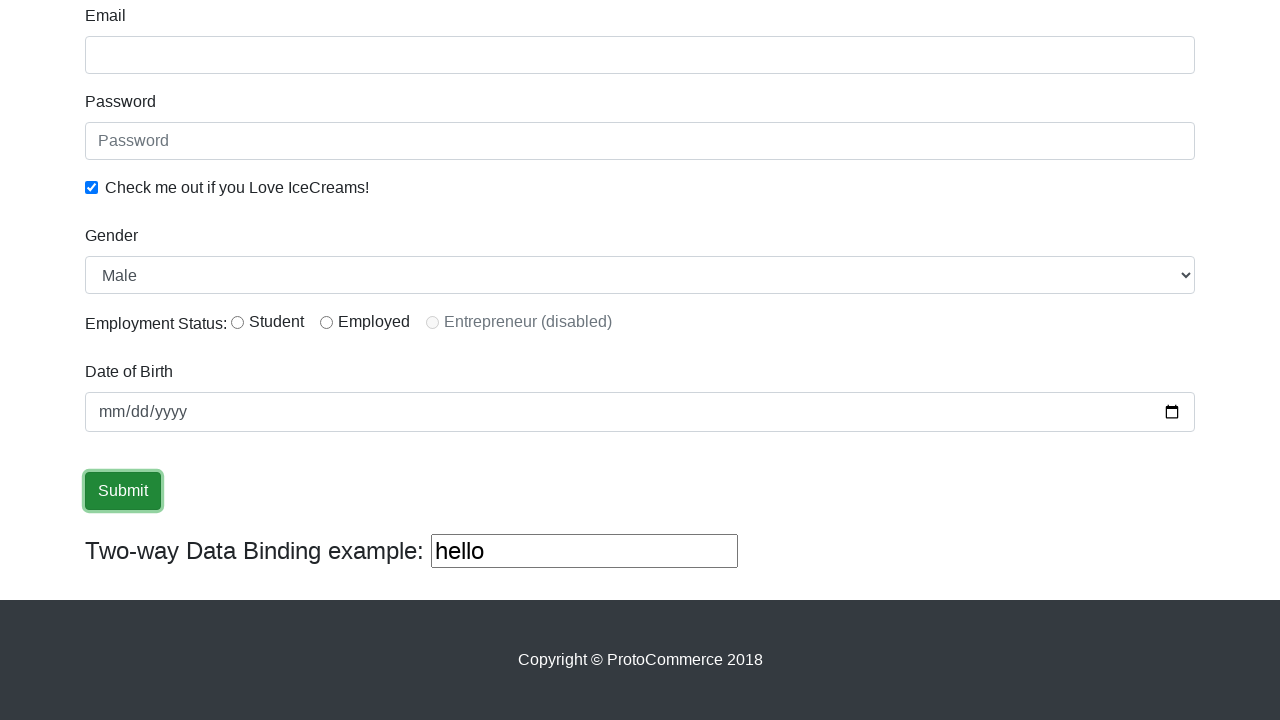

Success message appeared on page
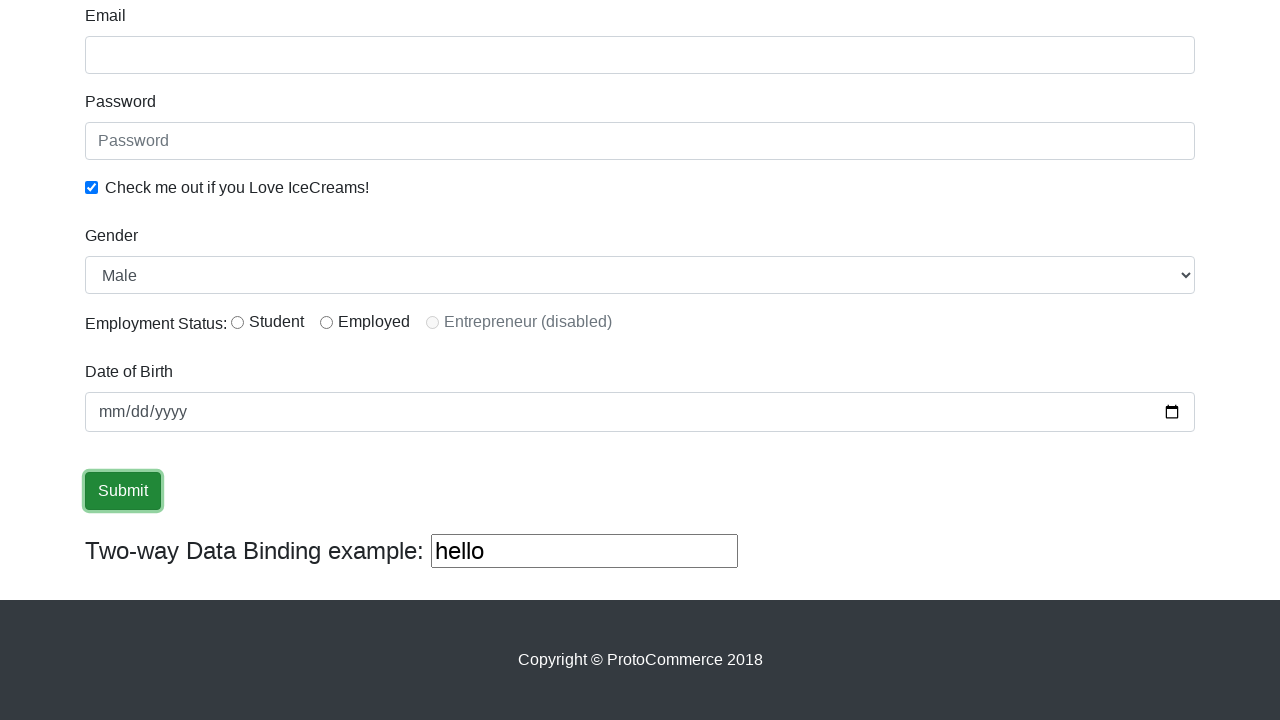

Retrieved success message text content
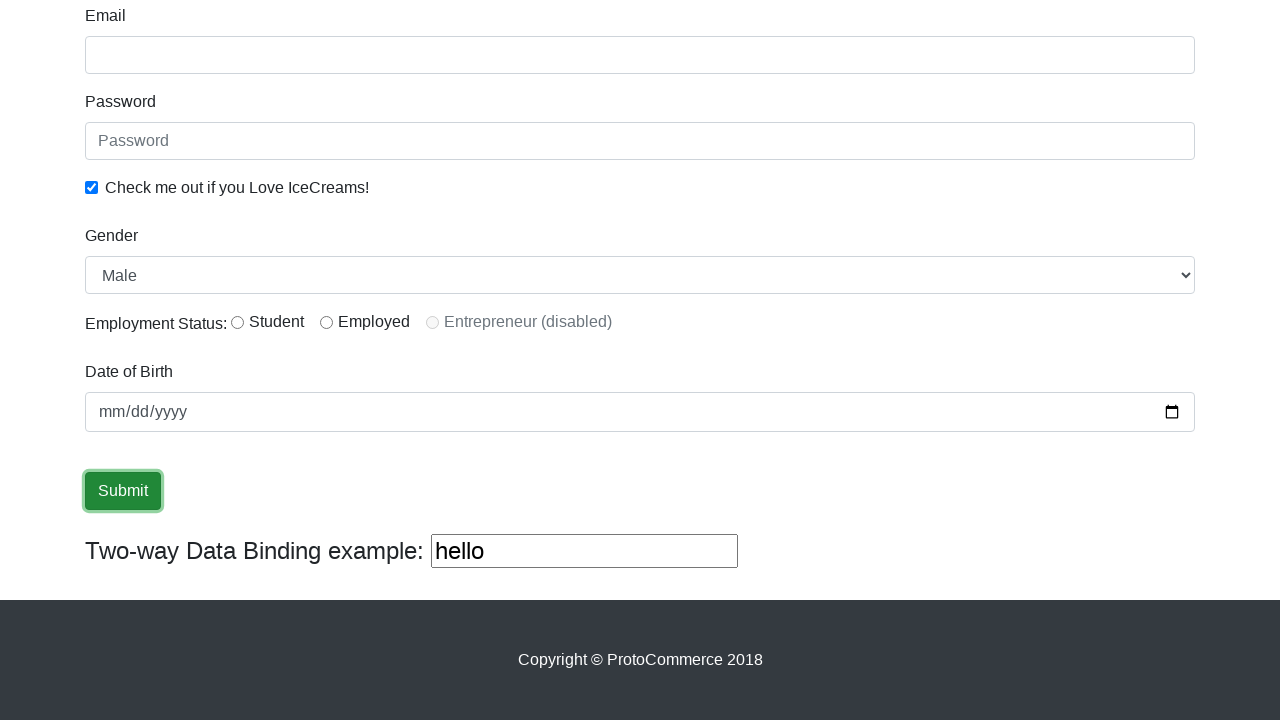

Verified that success message contains 'success'
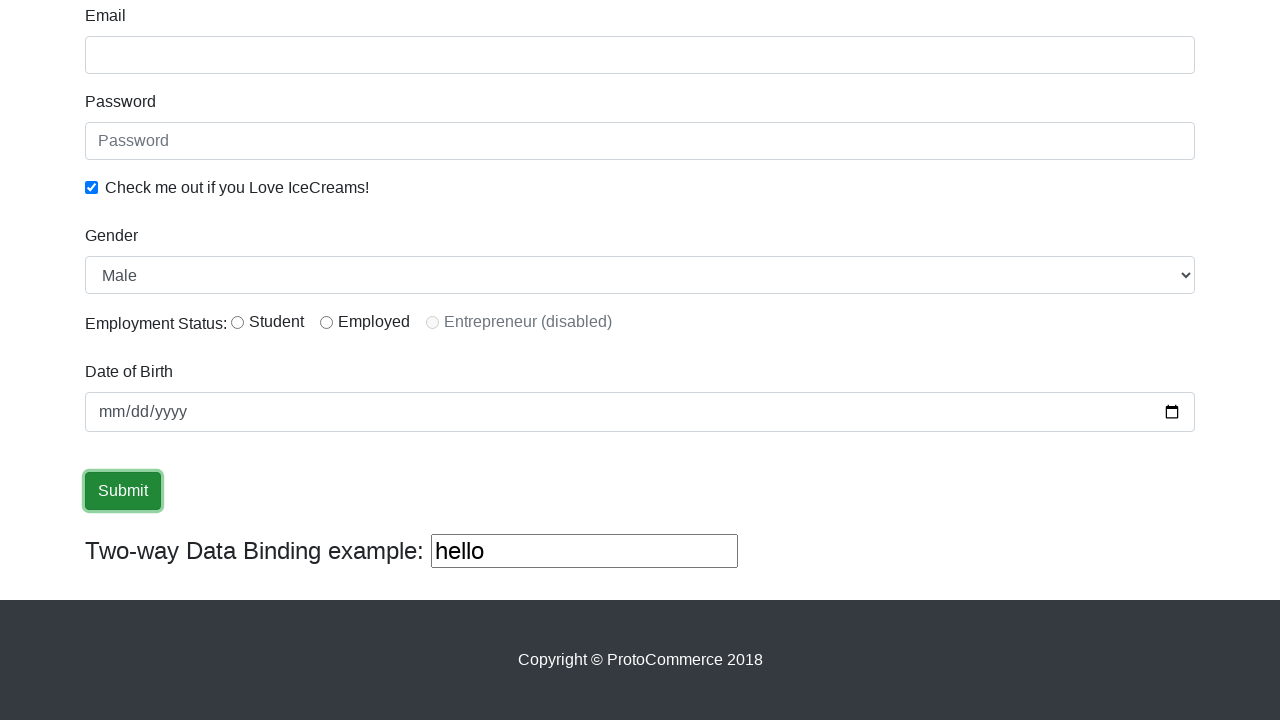

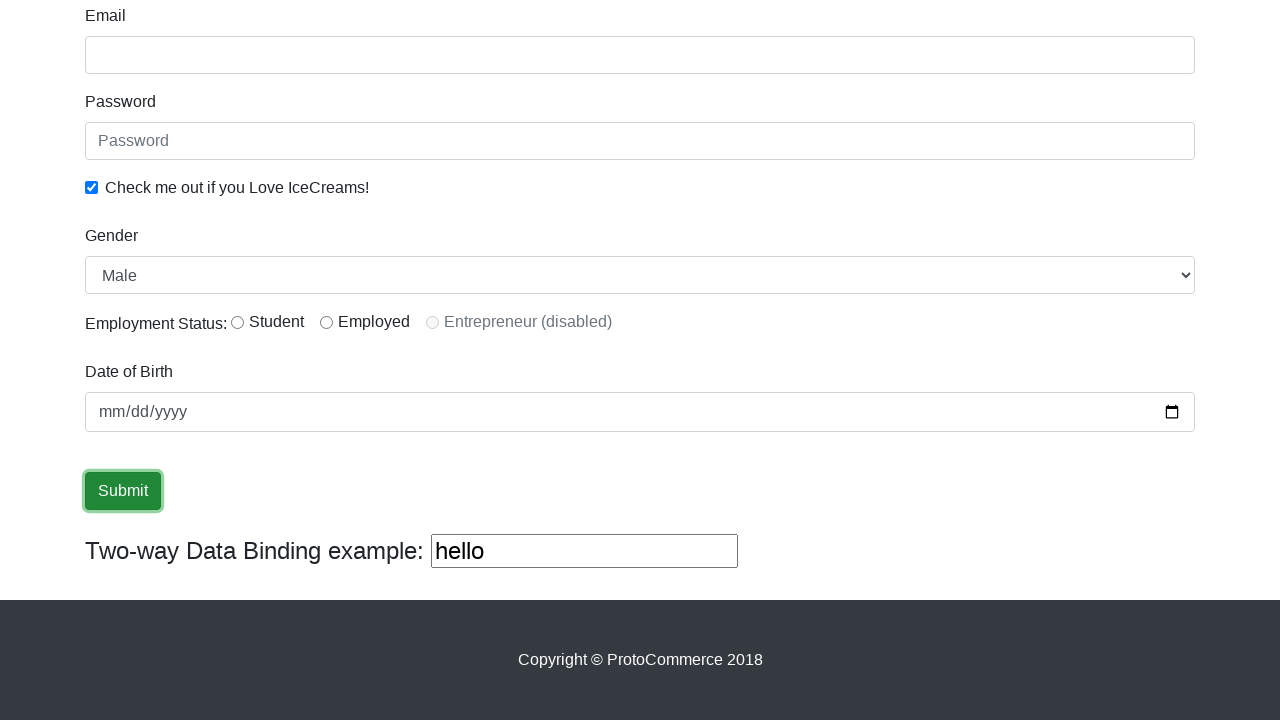